Tests selecting and deselecting form elements by clicking the under 18 radio button and development checkbox, verifying their selected states.

Starting URL: https://automationfc.github.io/basic-form/index.html

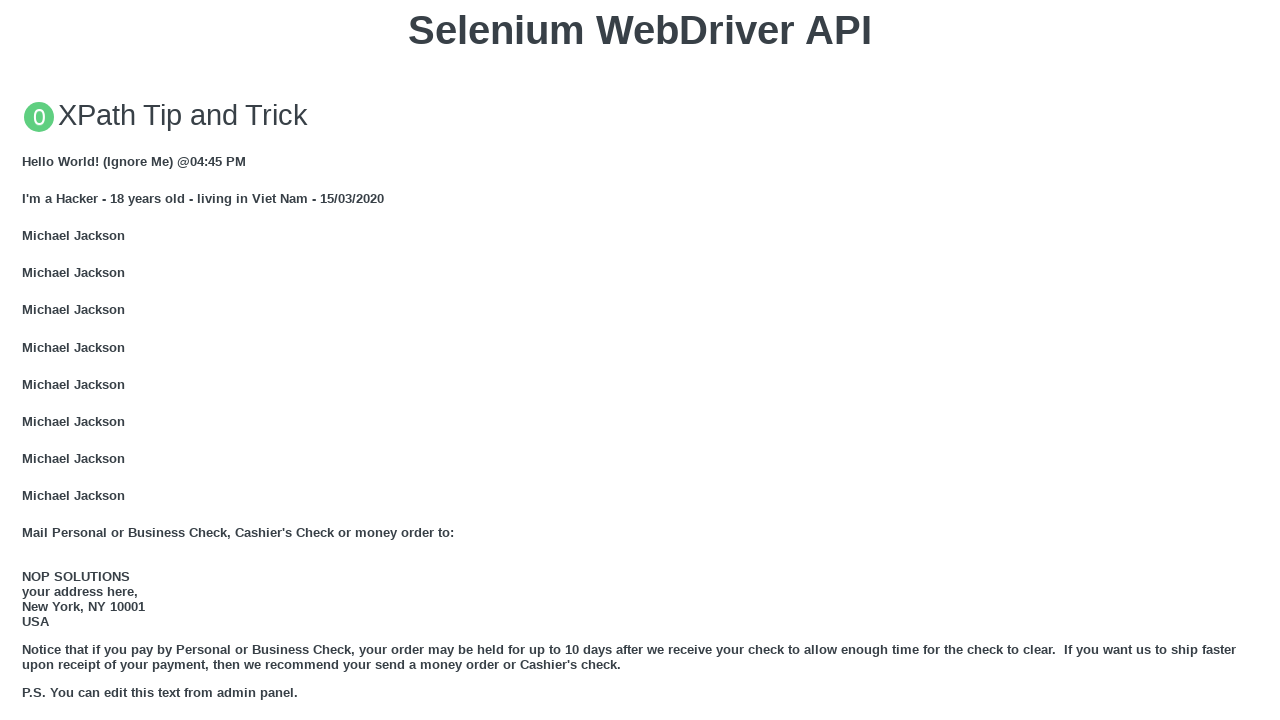

Reloaded the page at https://automationfc.github.io/basic-form/index.html
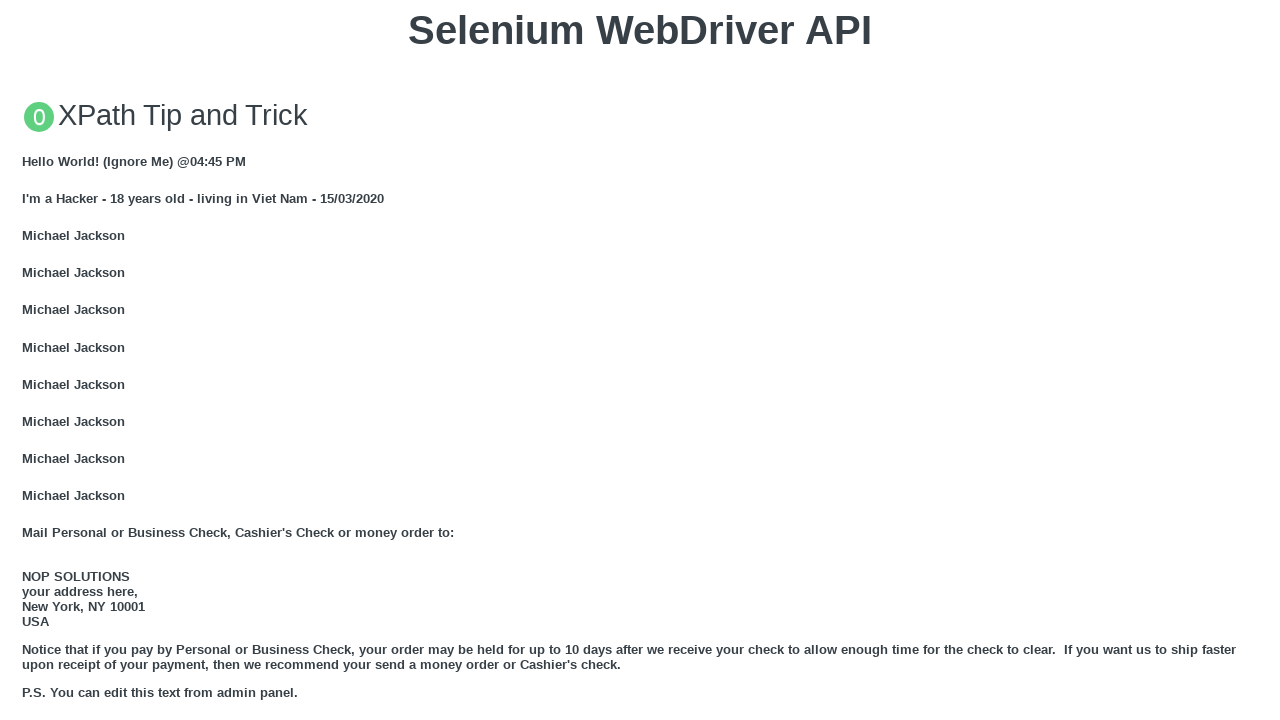

Clicked the under 18 radio button at (28, 360) on #under_18
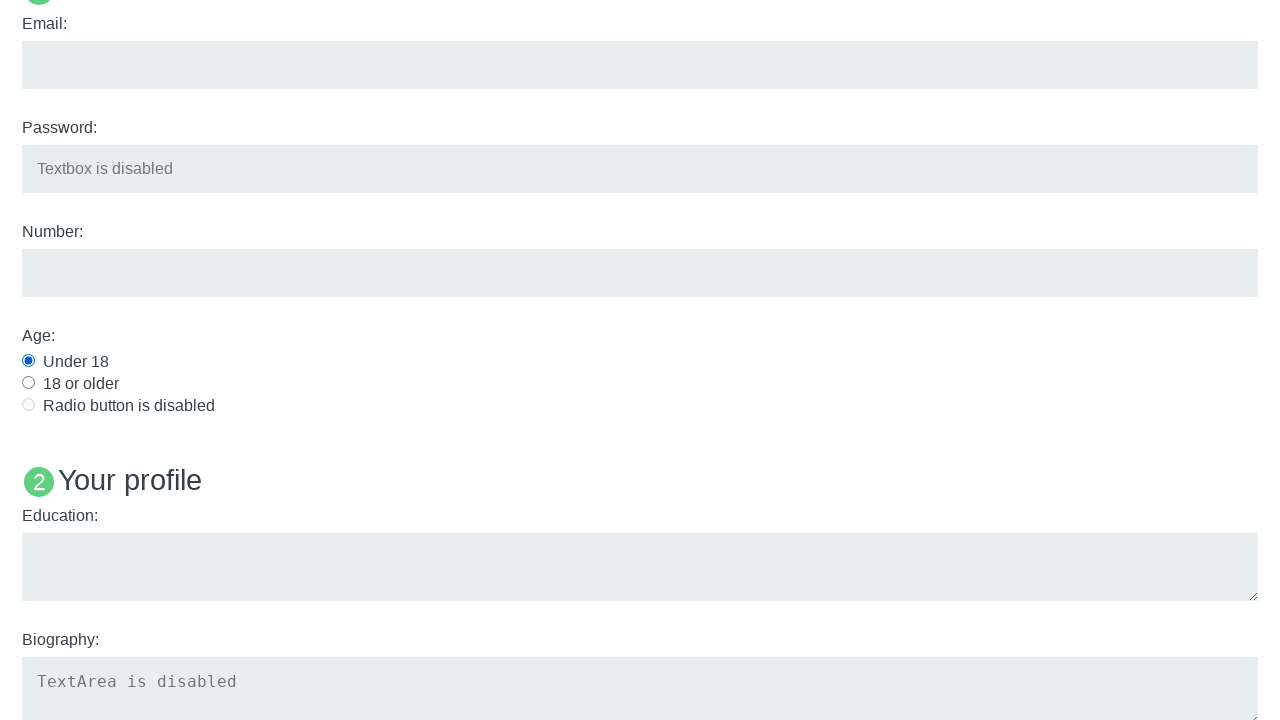

Clicked the development checkbox at (28, 361) on #development
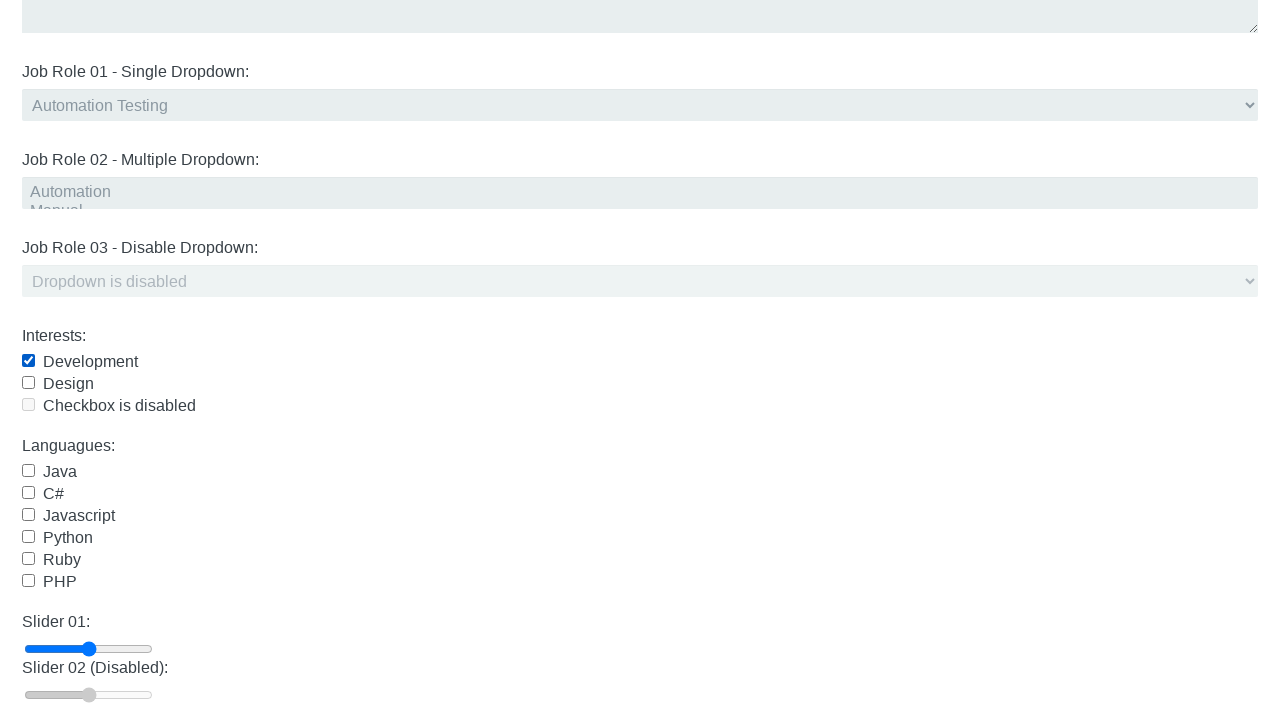

Verified that the under 18 radio button is selected
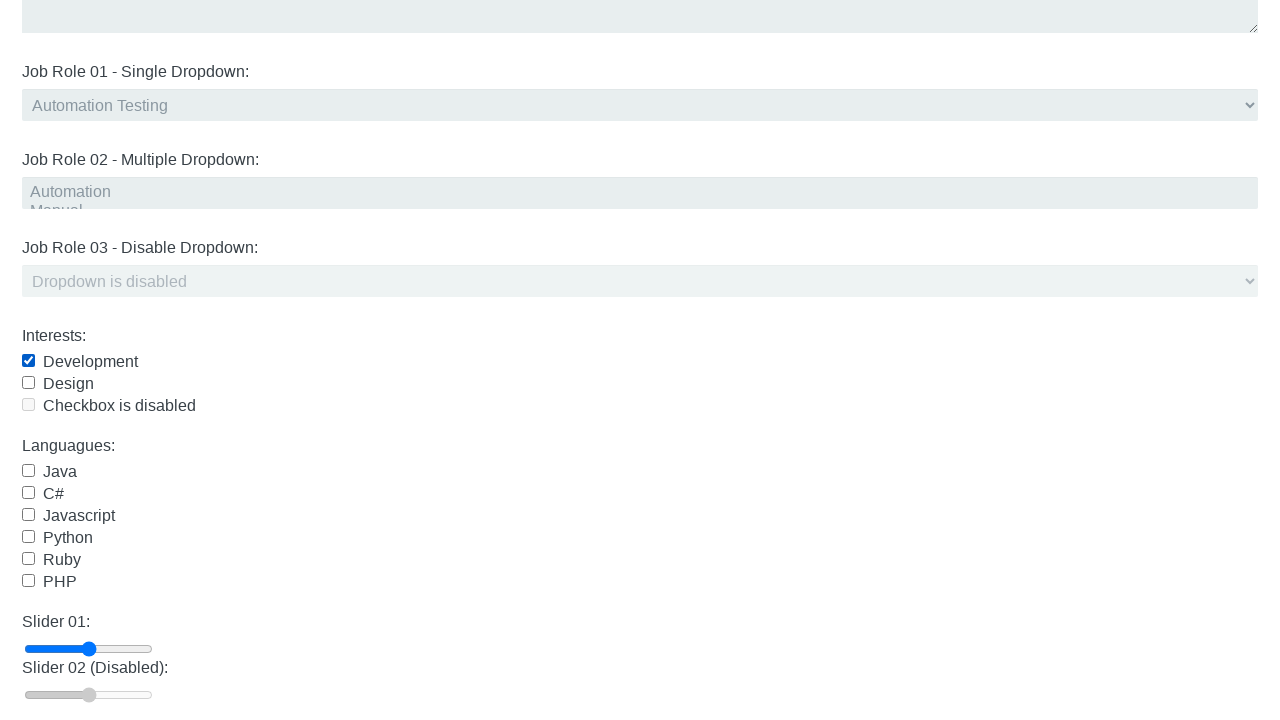

Verified that the development checkbox is selected
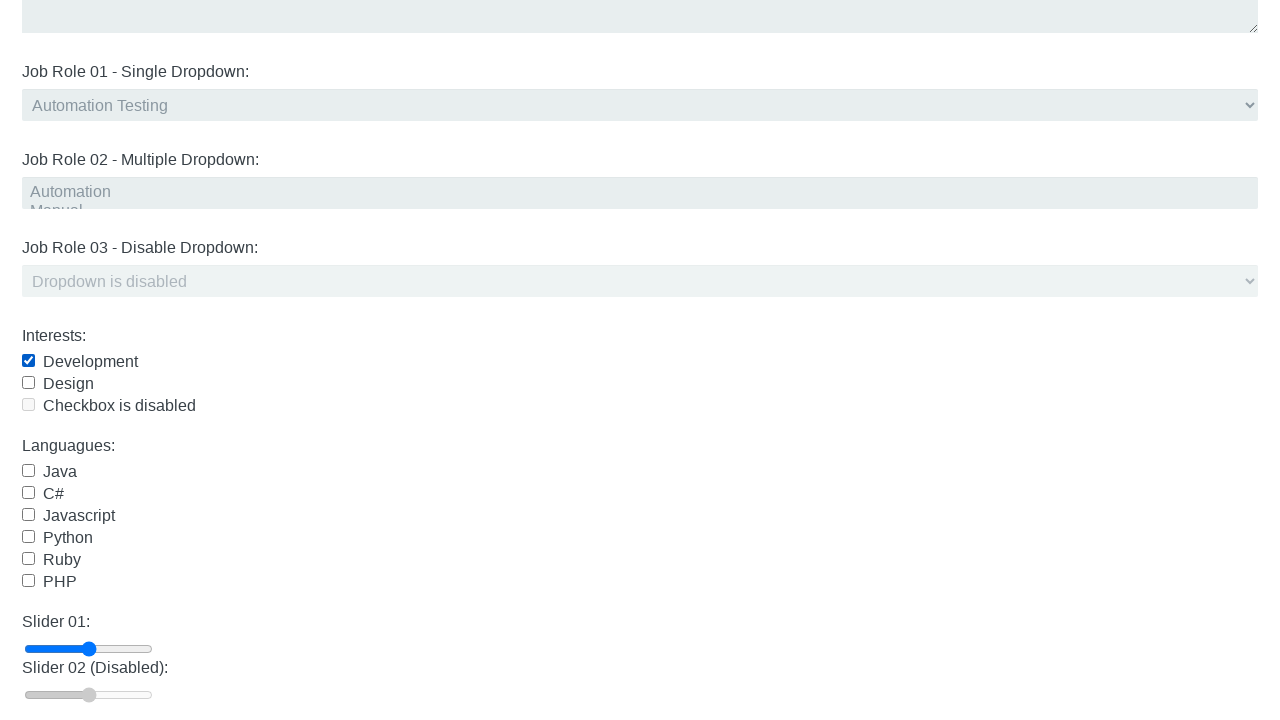

Clicked the development checkbox to deselect it at (28, 361) on #development
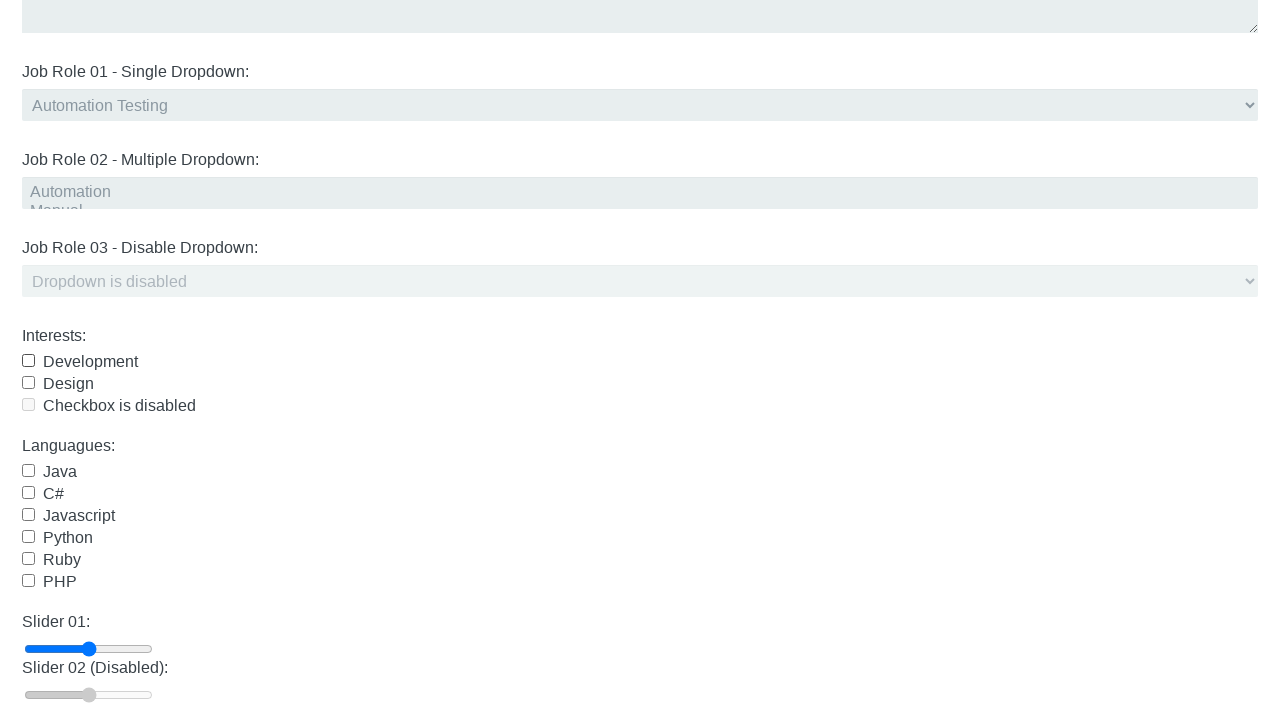

Verified that the development checkbox is no longer selected
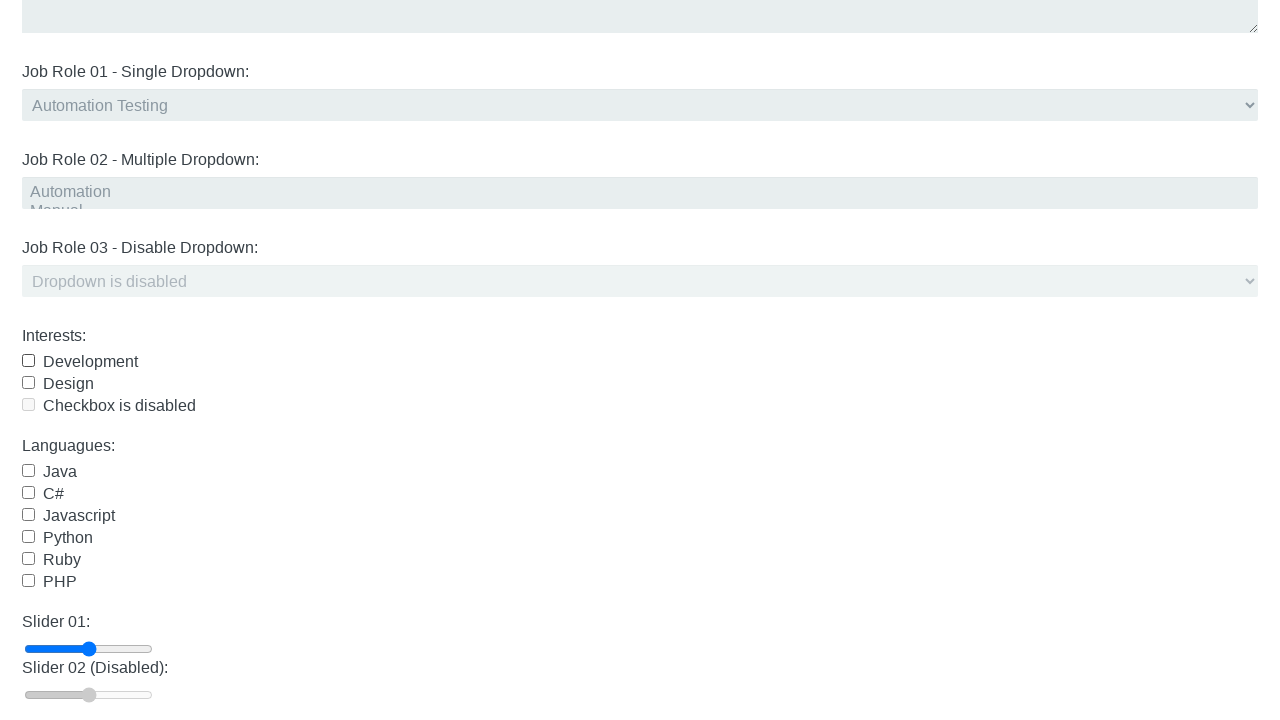

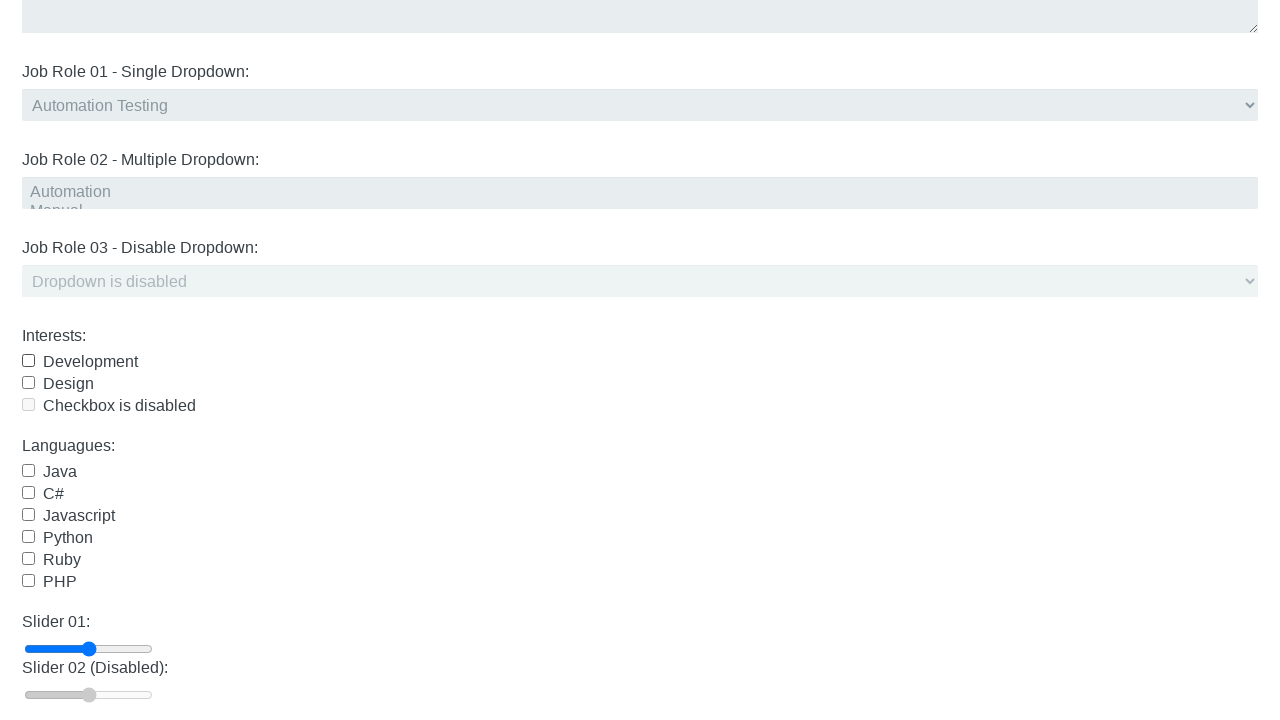